Tests hover functionality by hovering over user images to reveal hidden user information

Starting URL: http://the-internet.herokuapp.com/hovers

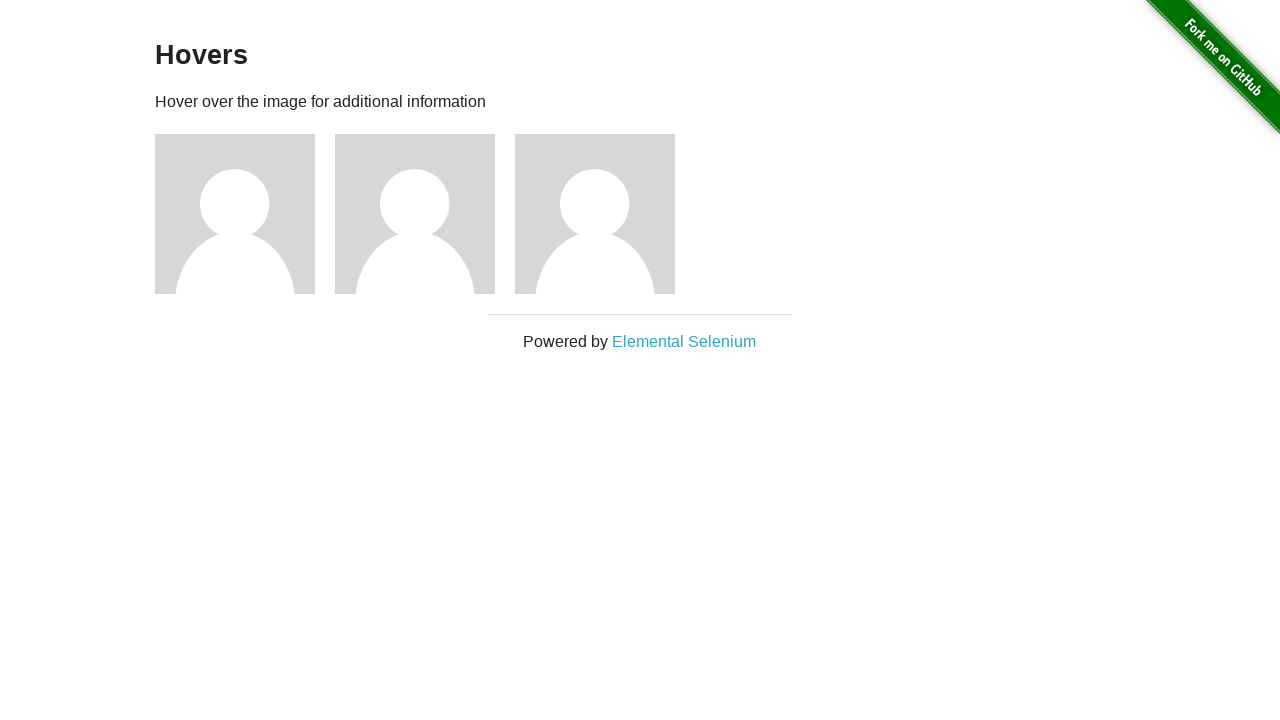

Hovered over first user image at (235, 214) on (//div[@class='figure']/img)[1]
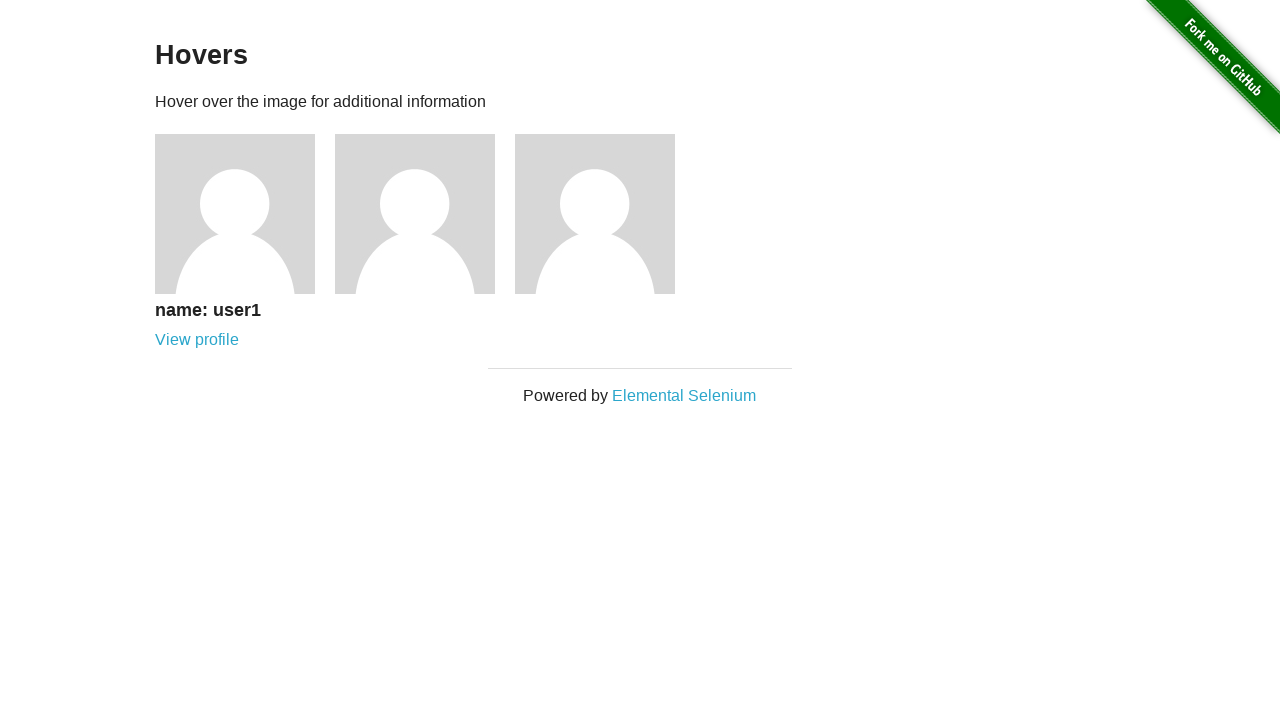

First user information became visible
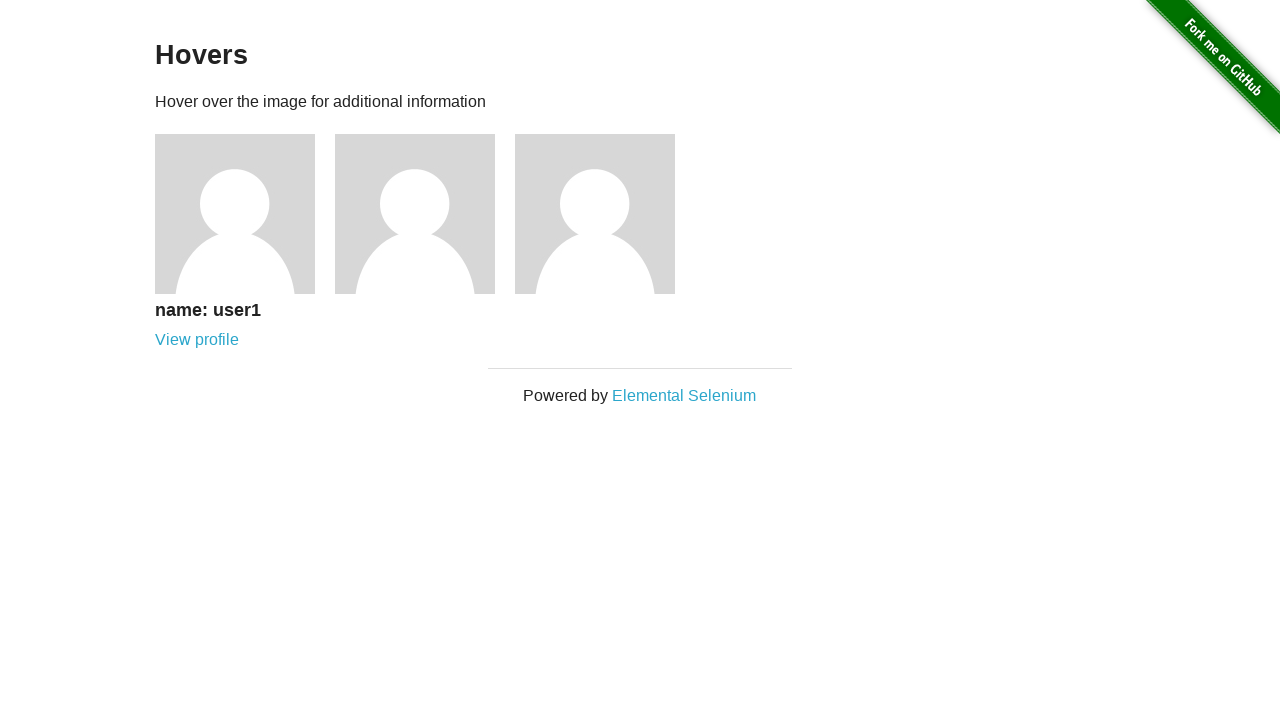

Hovered over second user image at (415, 214) on (//div[@class='figure']/img)[2]
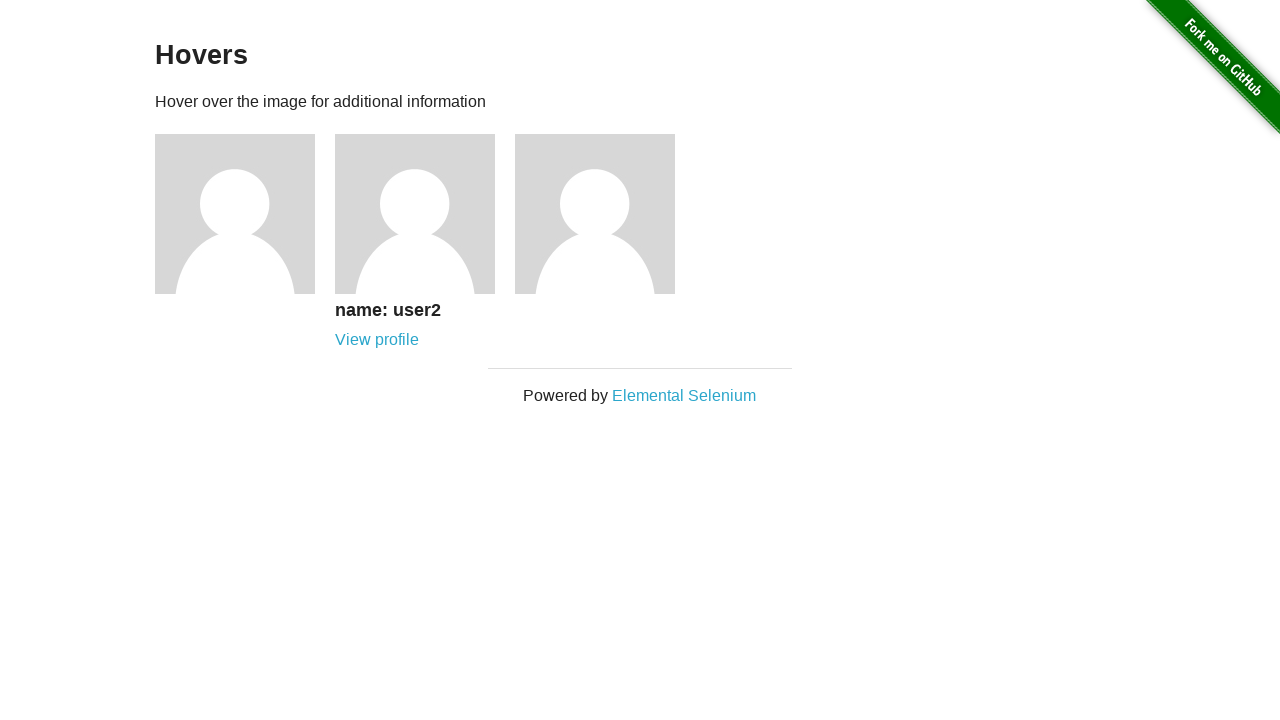

Second user information became visible
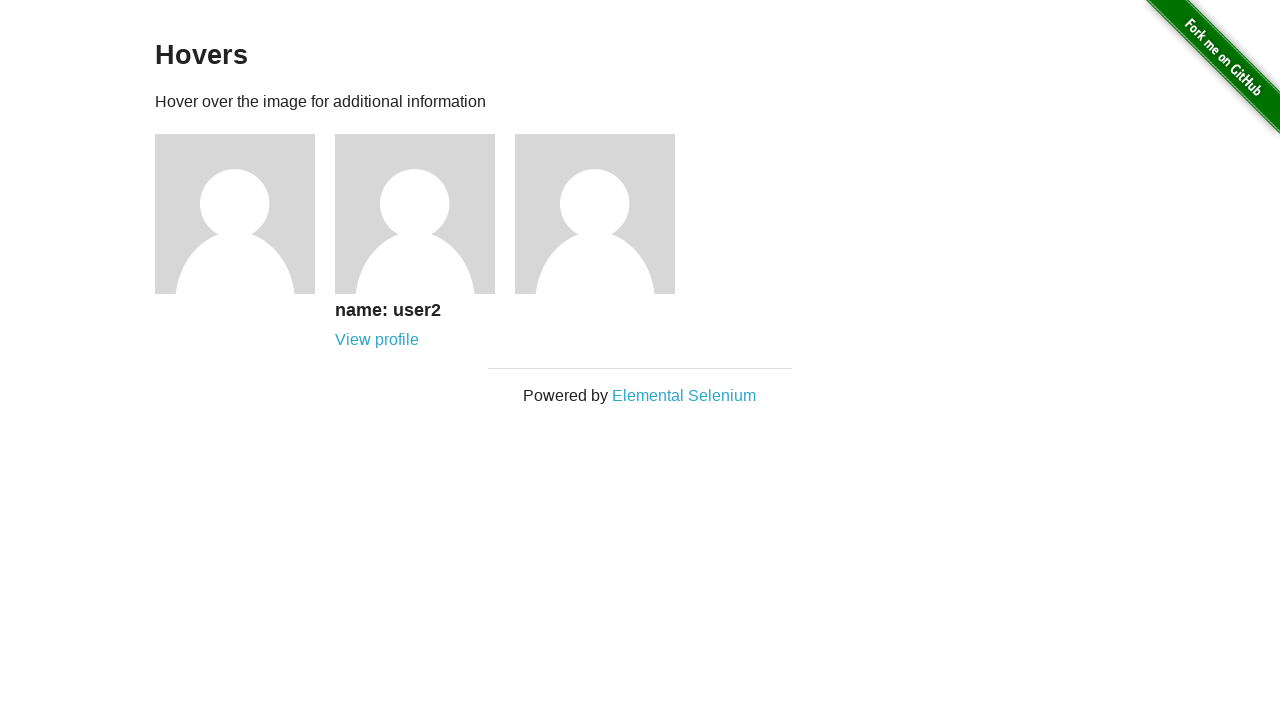

Hovered over third user image at (595, 214) on (//div[@class='figure']/img)[3]
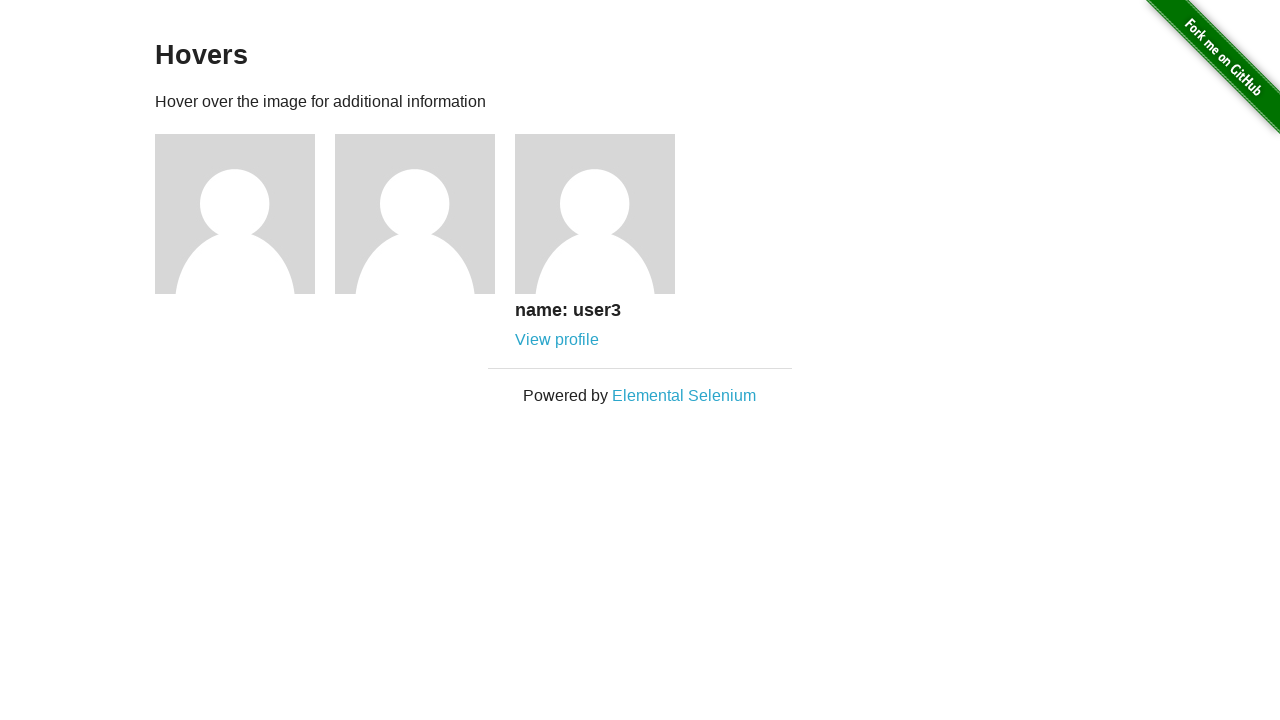

Third user information became visible
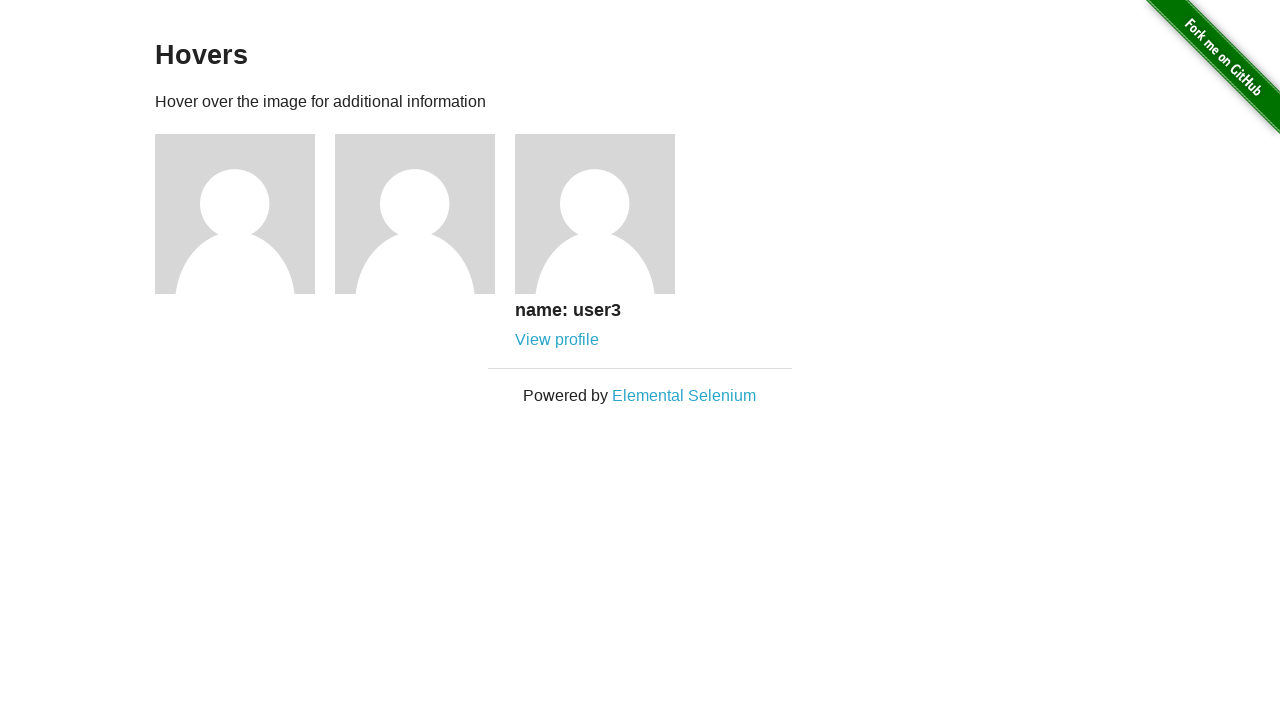

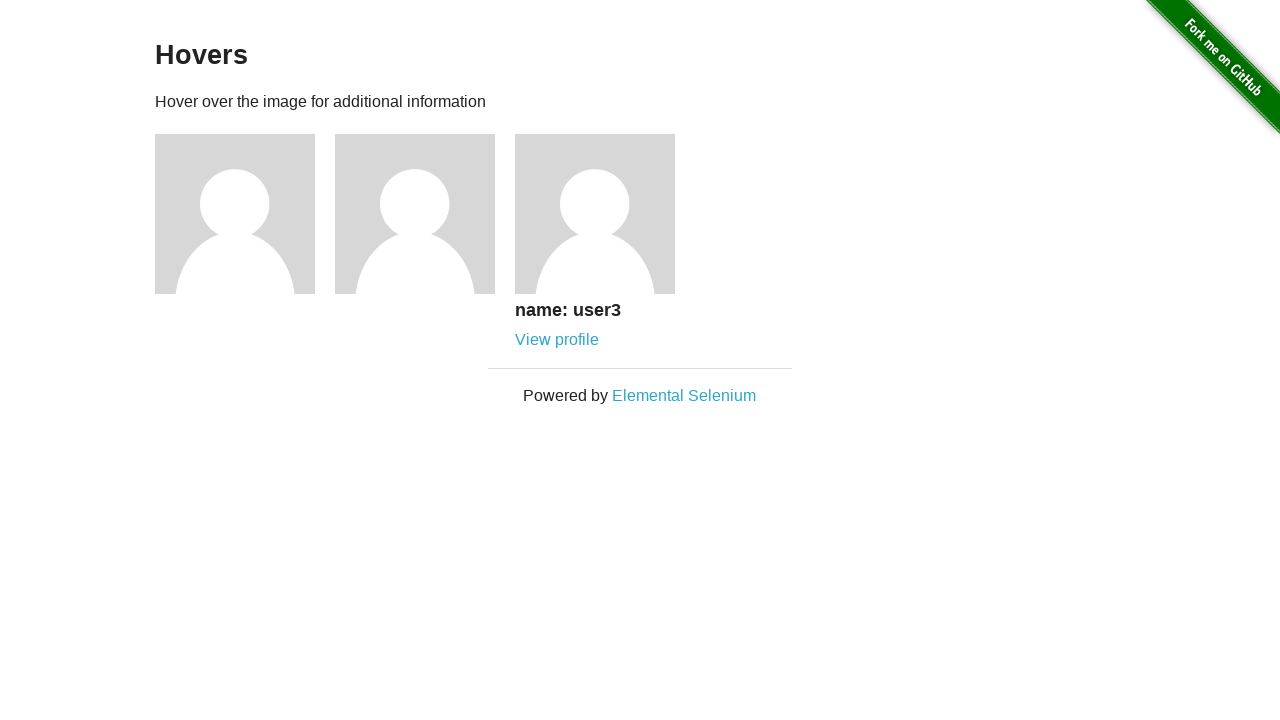